Tests drag and drop functionality by dragging element A to element B's position

Starting URL: https://the-internet.herokuapp.com/drag_and_drop

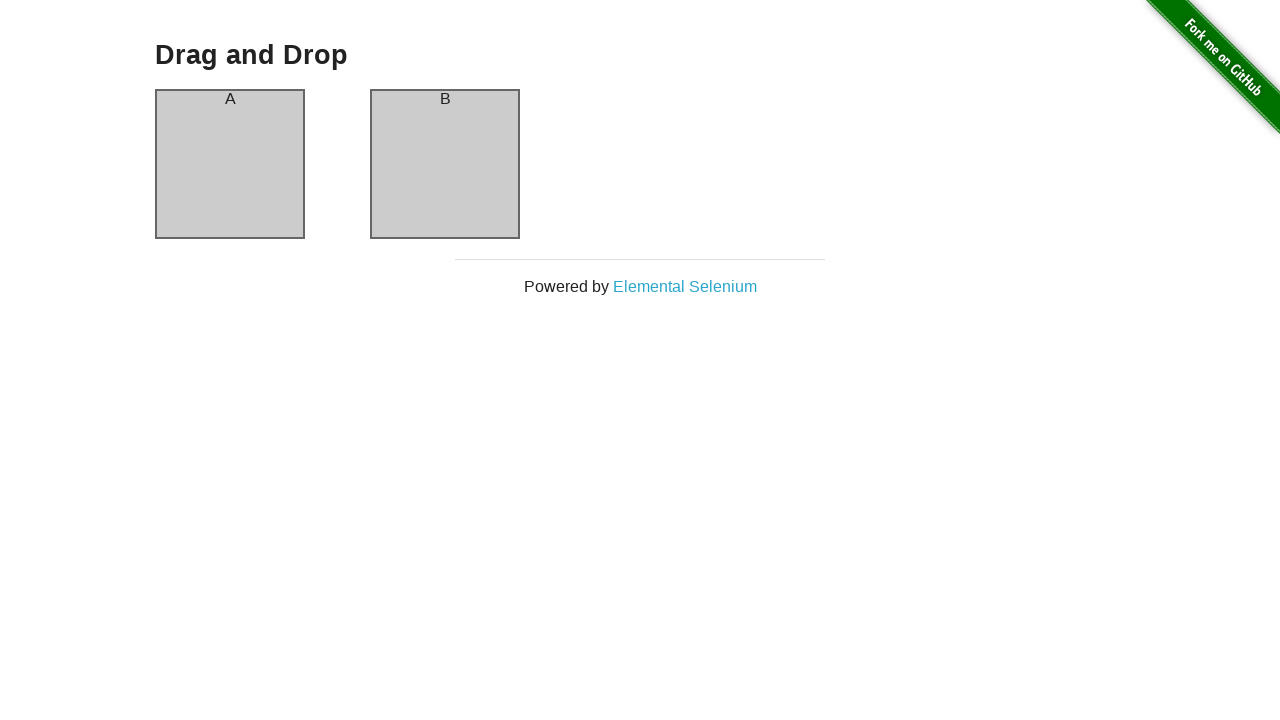

Located source element (Column A) for drag and drop
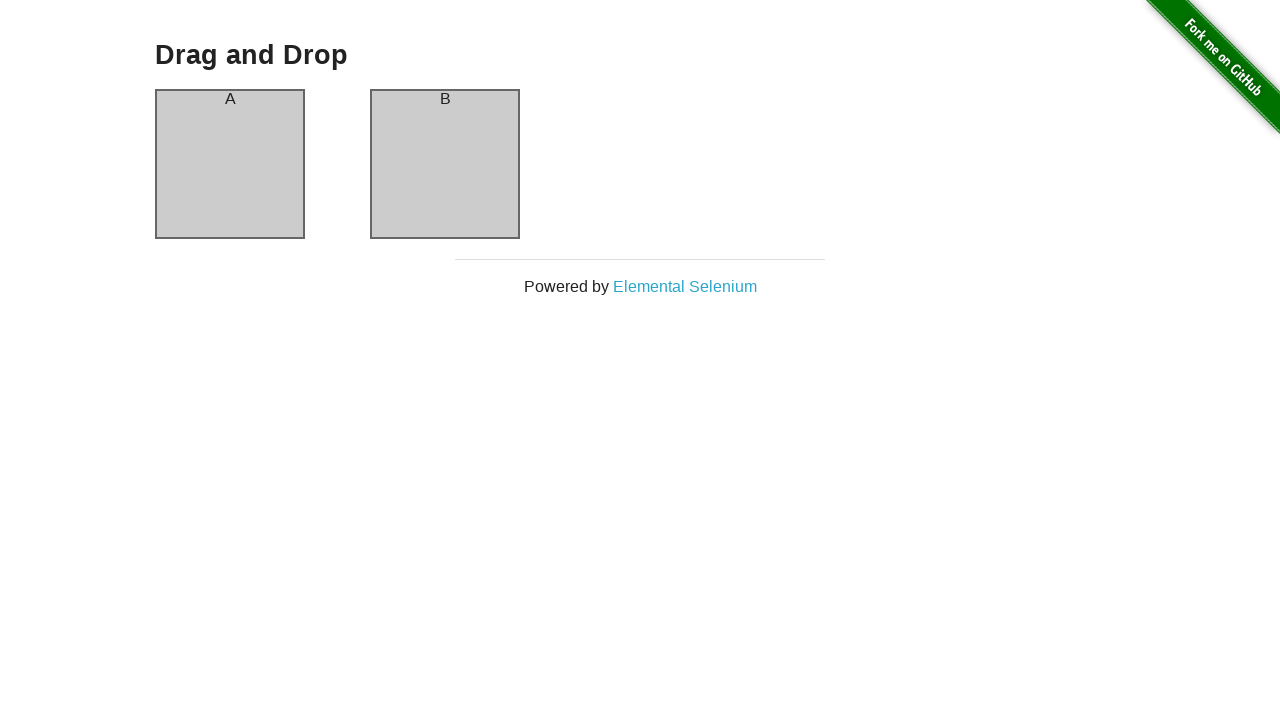

Located destination element (Column B) for drag and drop
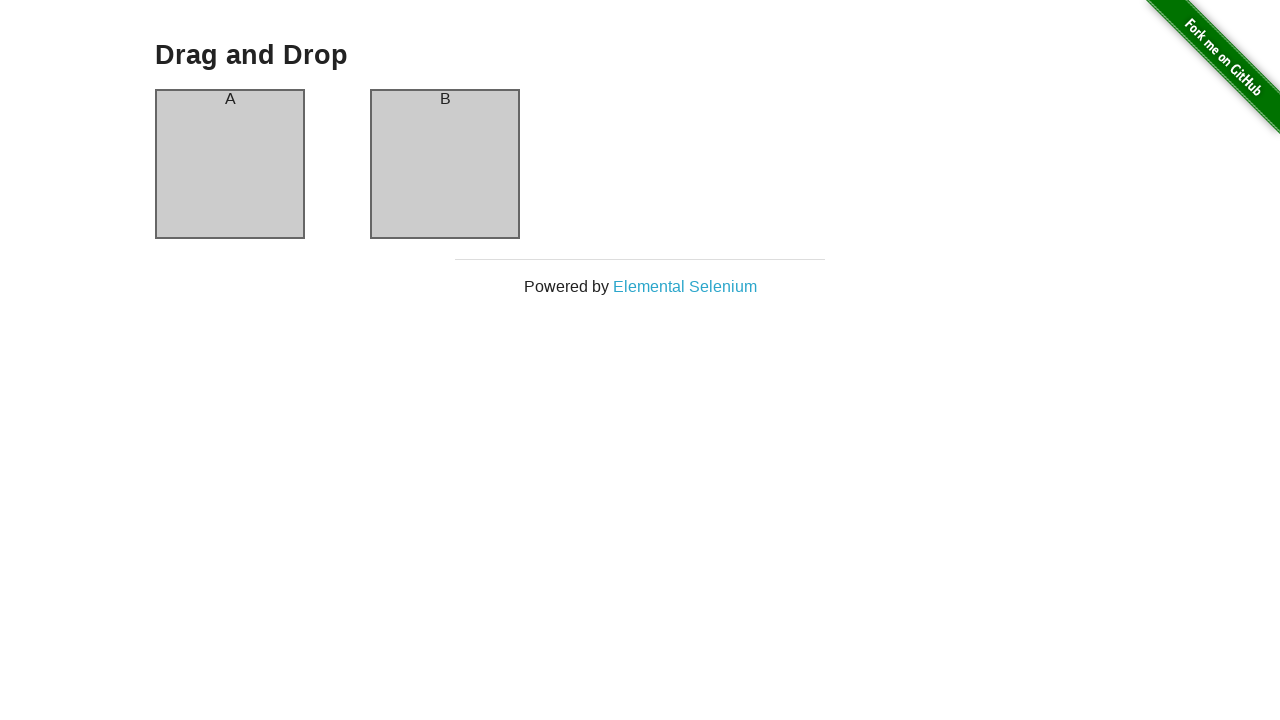

Dragged element A to element B's position at (445, 164)
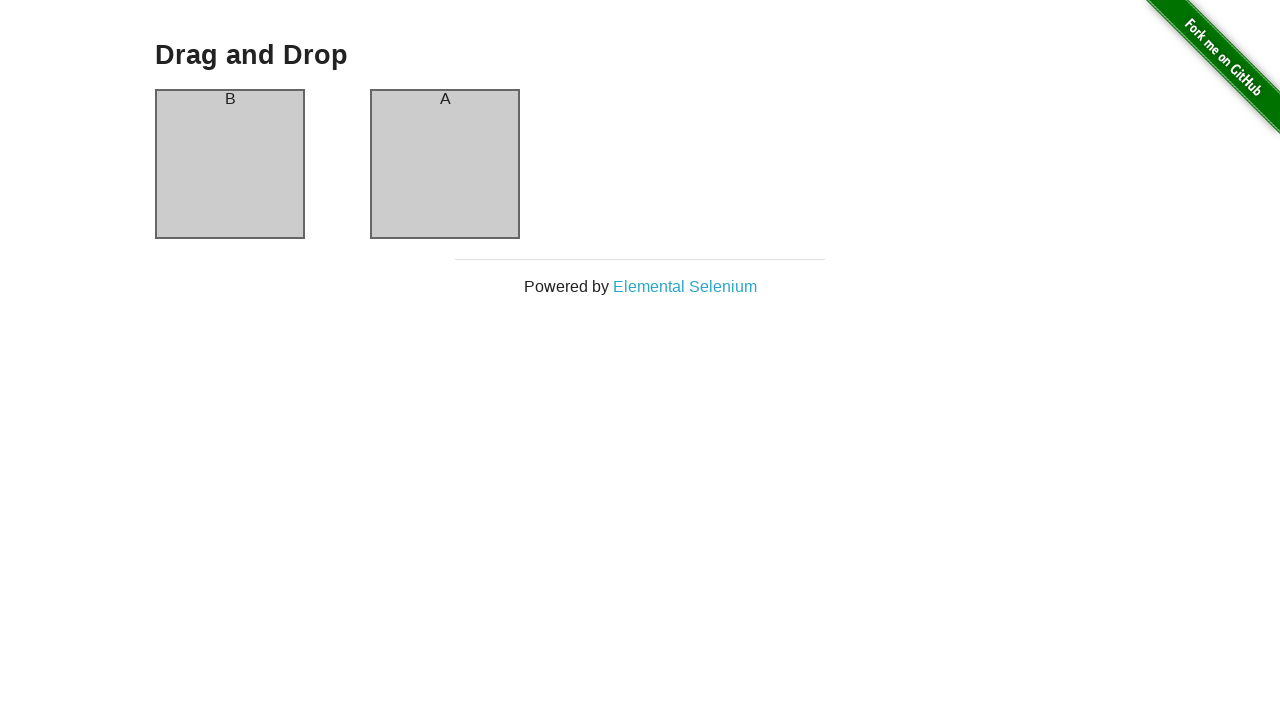

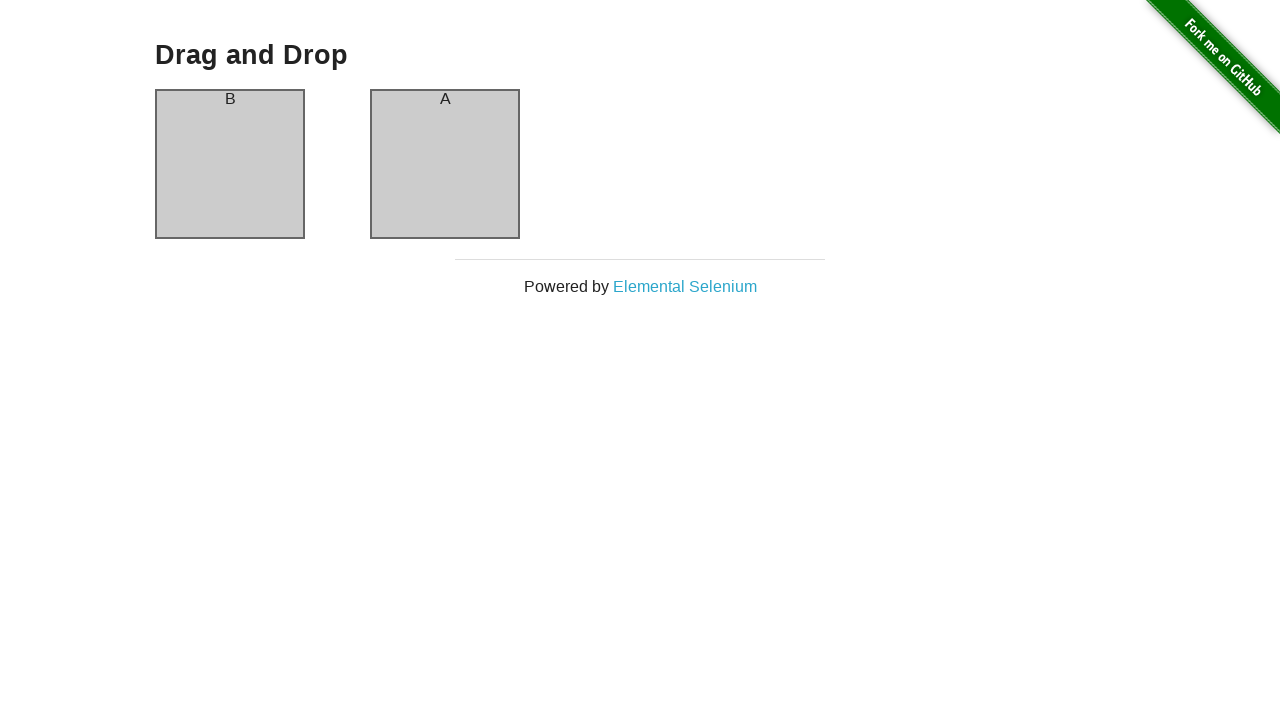